Tests that pressing Escape cancels edits and restores original text

Starting URL: https://demo.playwright.dev/todomvc

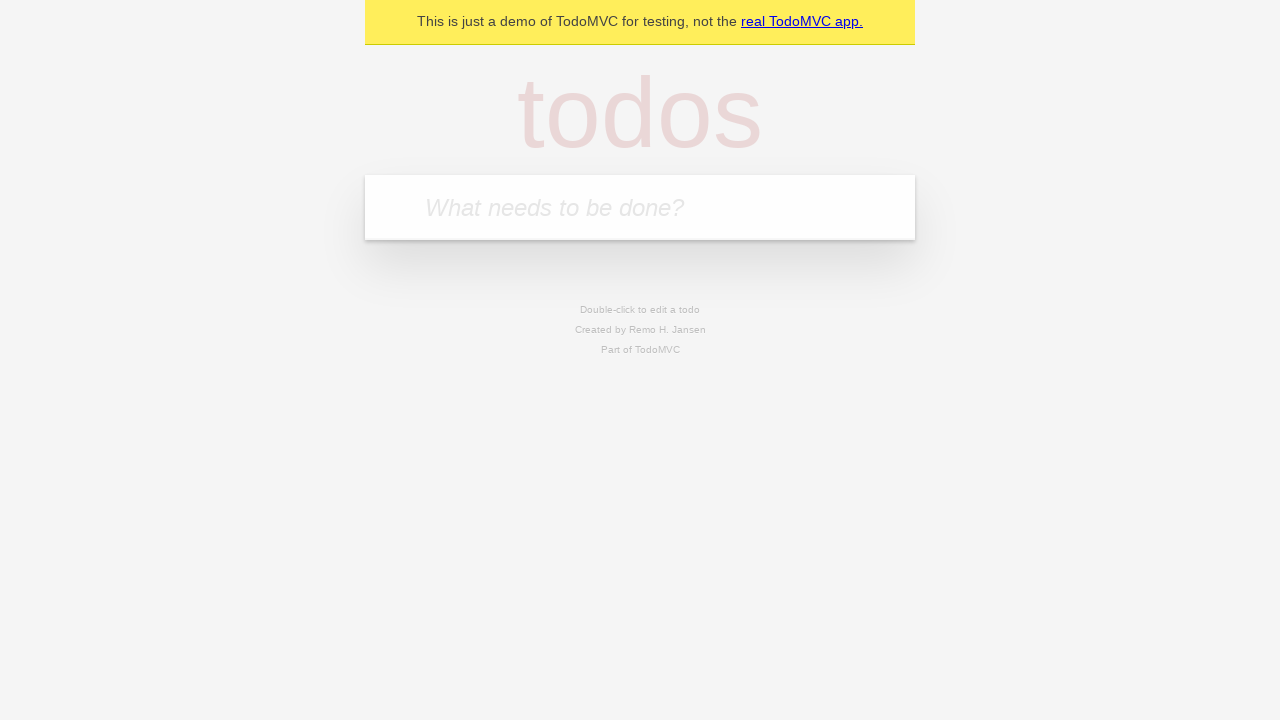

Filled todo input with 'buy some cheese' on internal:attr=[placeholder="What needs to be done?"i]
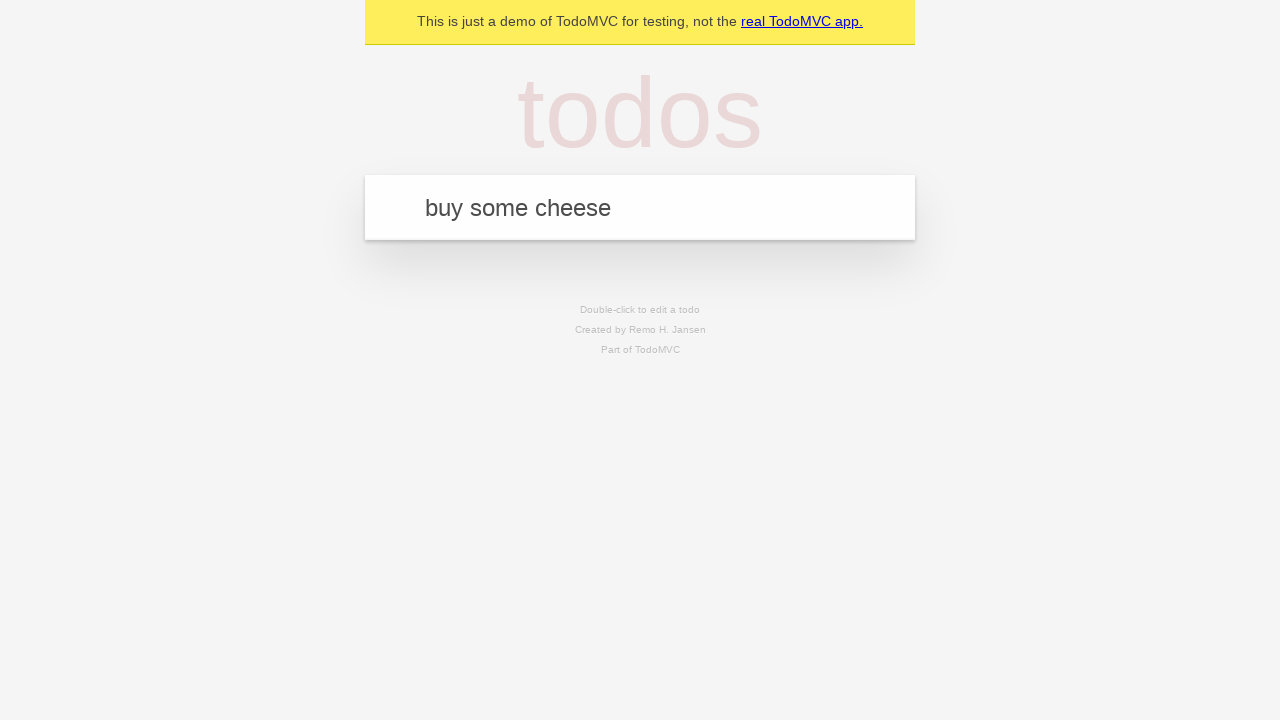

Pressed Enter to create first todo on internal:attr=[placeholder="What needs to be done?"i]
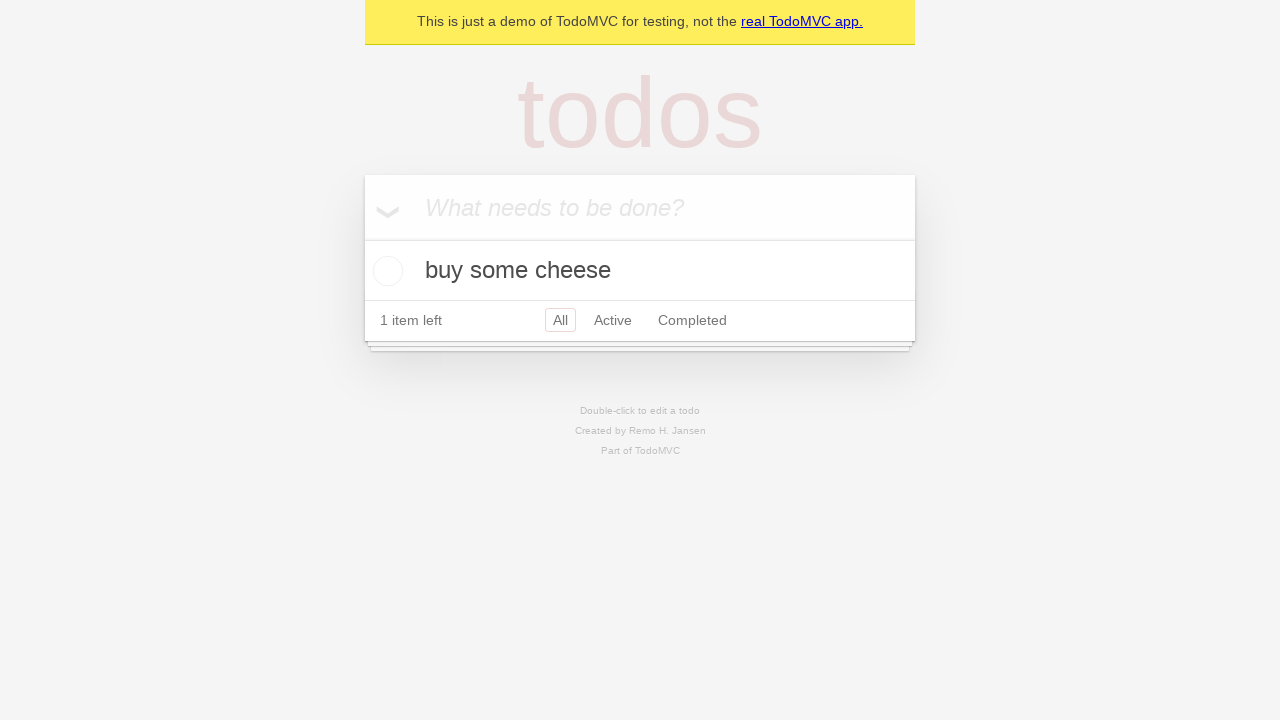

Filled todo input with 'feed the cat' on internal:attr=[placeholder="What needs to be done?"i]
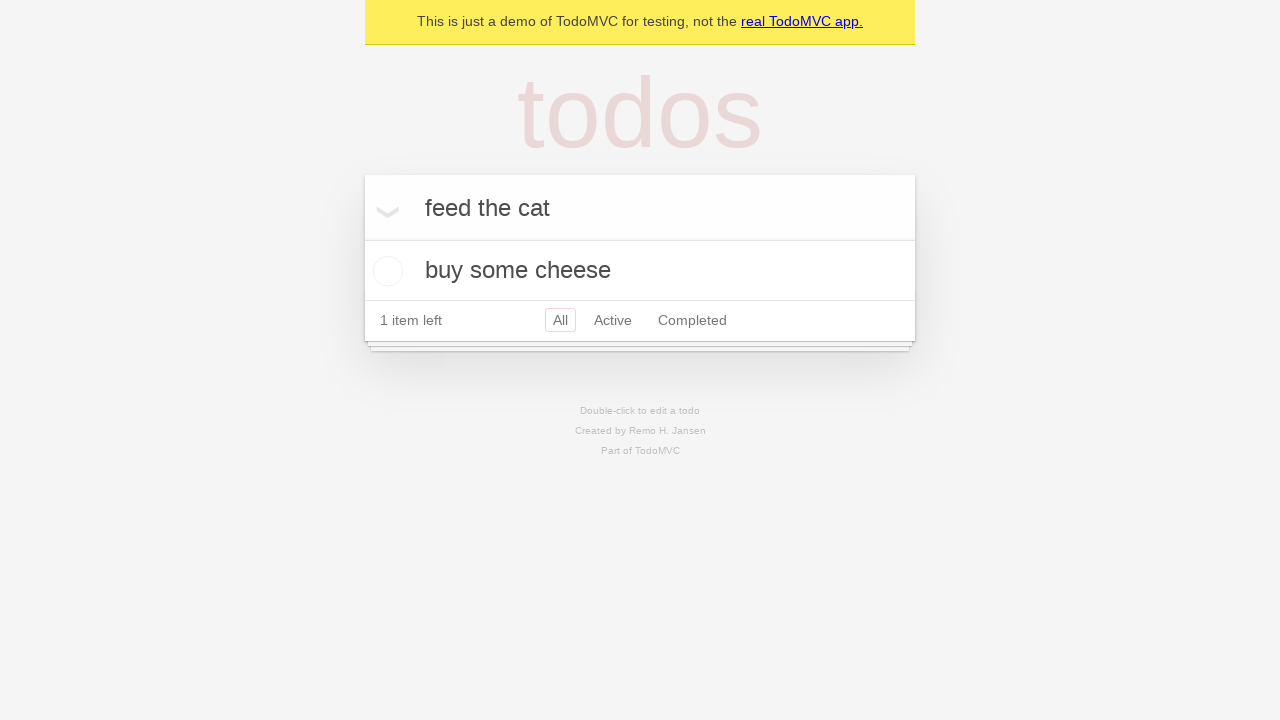

Pressed Enter to create second todo on internal:attr=[placeholder="What needs to be done?"i]
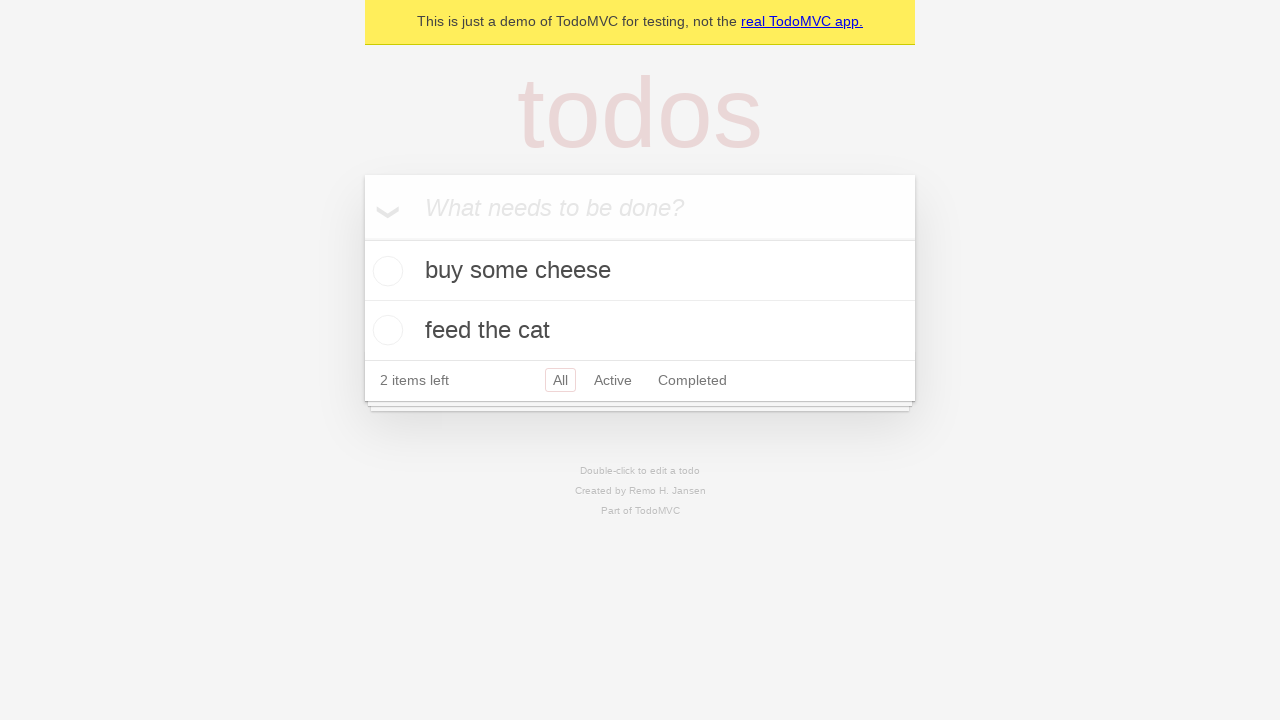

Filled todo input with 'book a doctors appointment' on internal:attr=[placeholder="What needs to be done?"i]
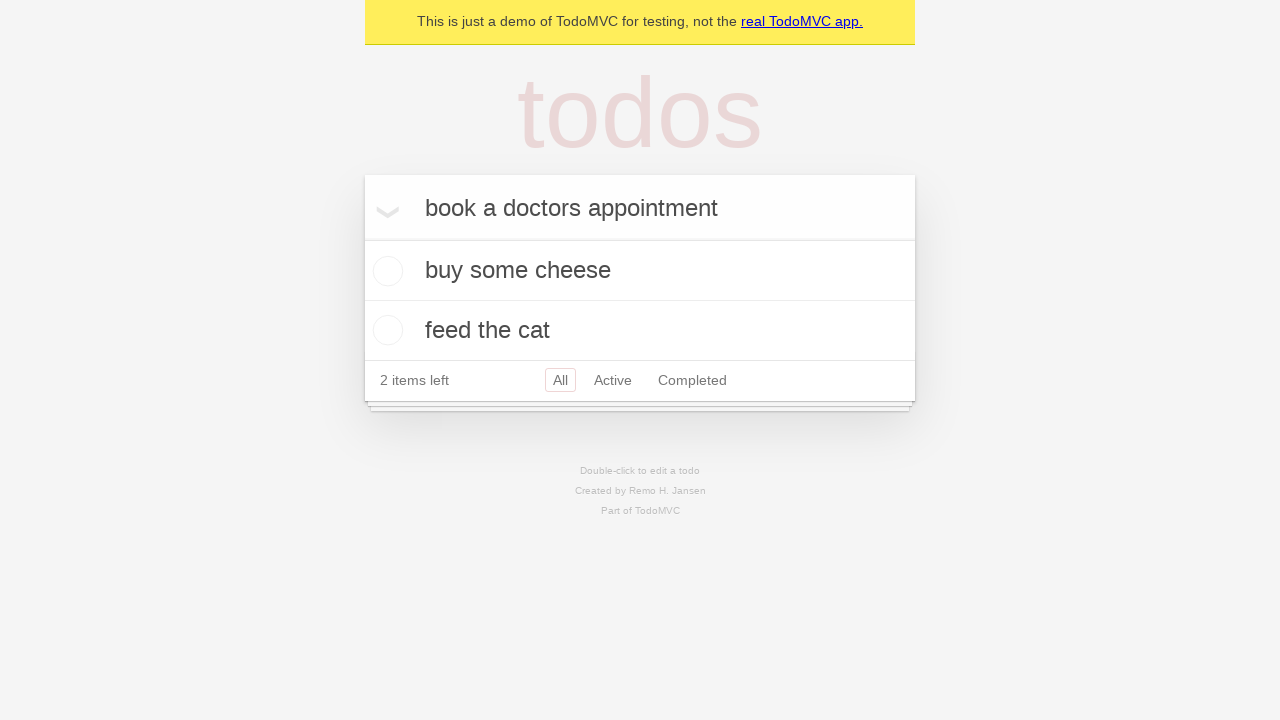

Pressed Enter to create third todo on internal:attr=[placeholder="What needs to be done?"i]
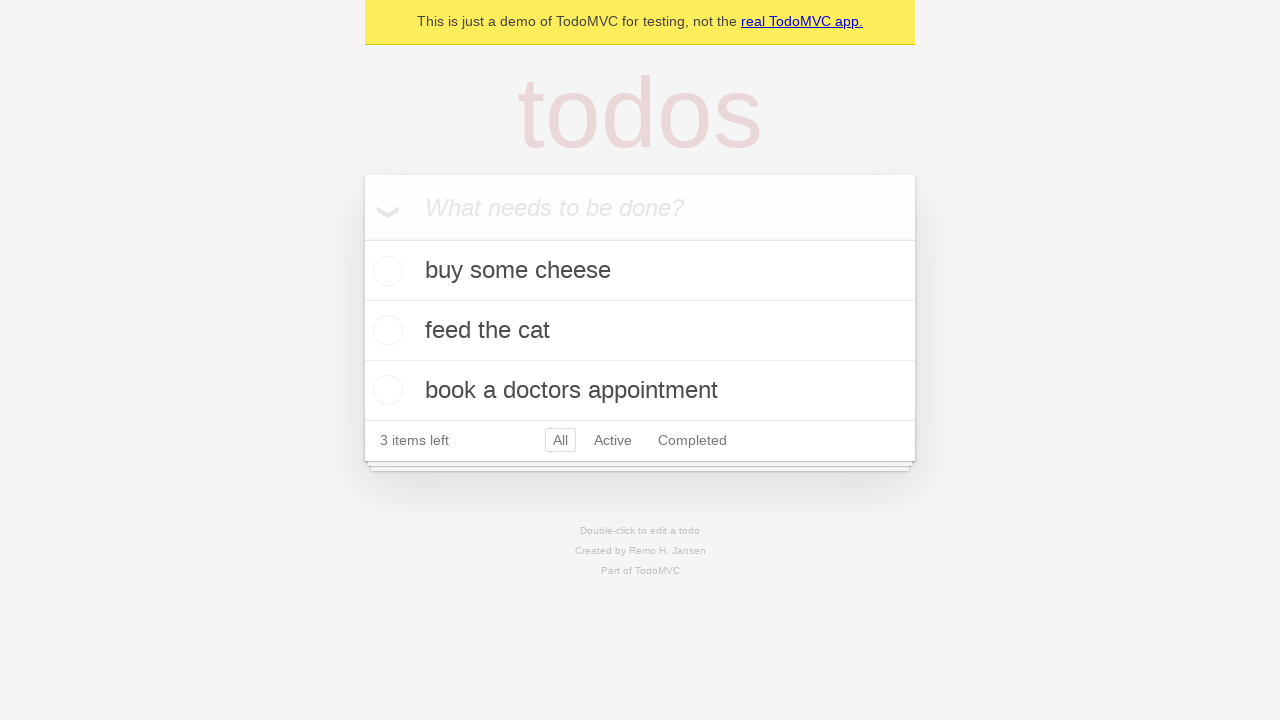

Waited for all three todos to load
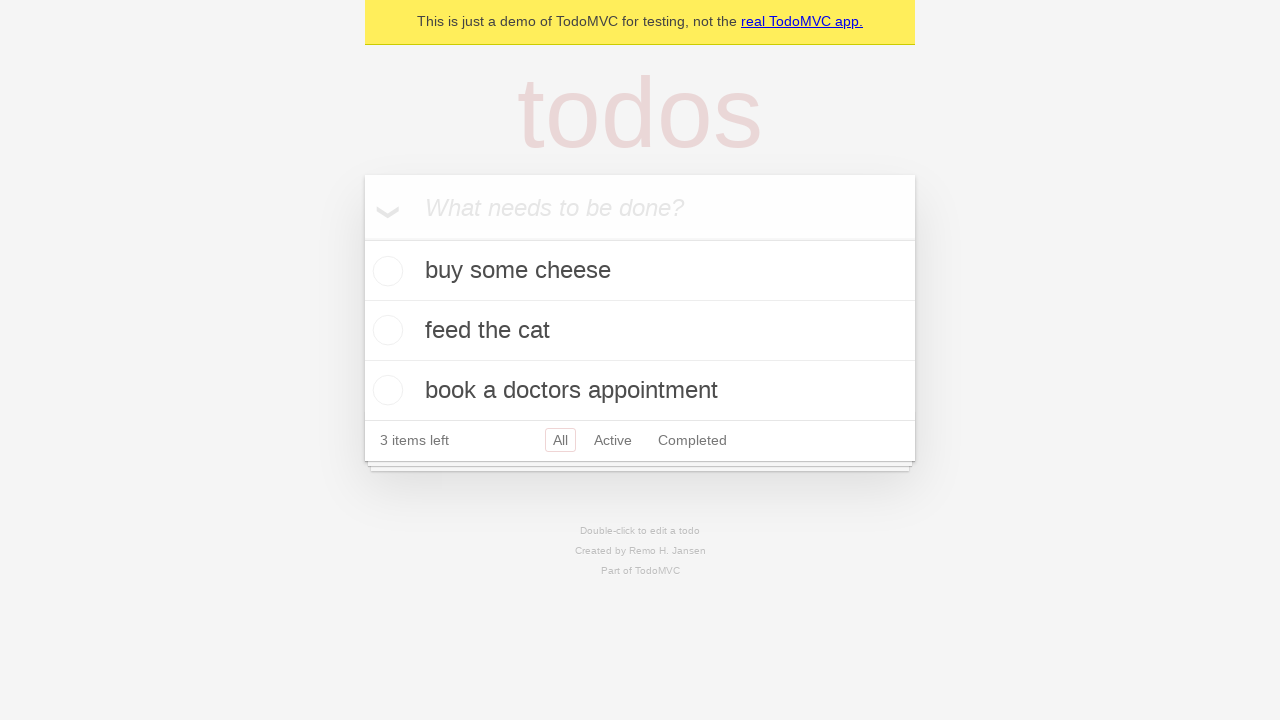

Double-clicked second todo to enter edit mode at (640, 331) on [data-testid='todo-item'] >> nth=1
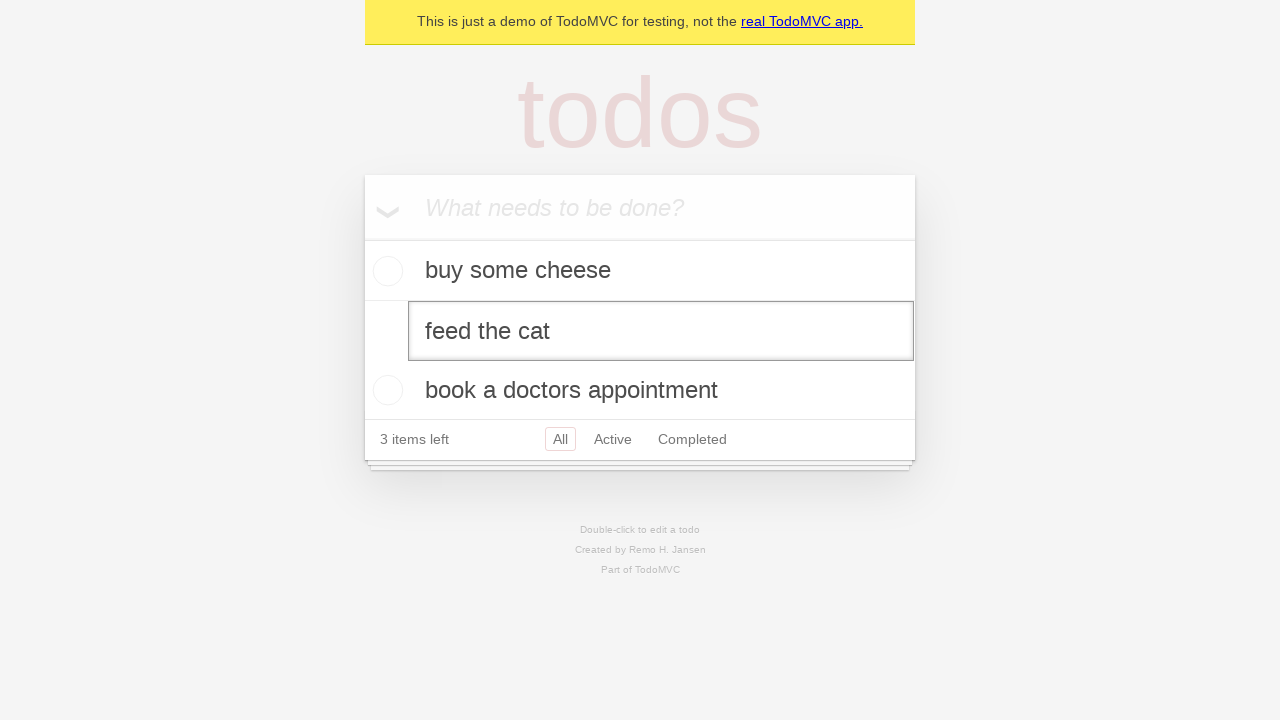

Filled edit field with 'buy some sausages' on [data-testid='todo-item'] >> nth=1 >> internal:role=textbox[name="Edit"i]
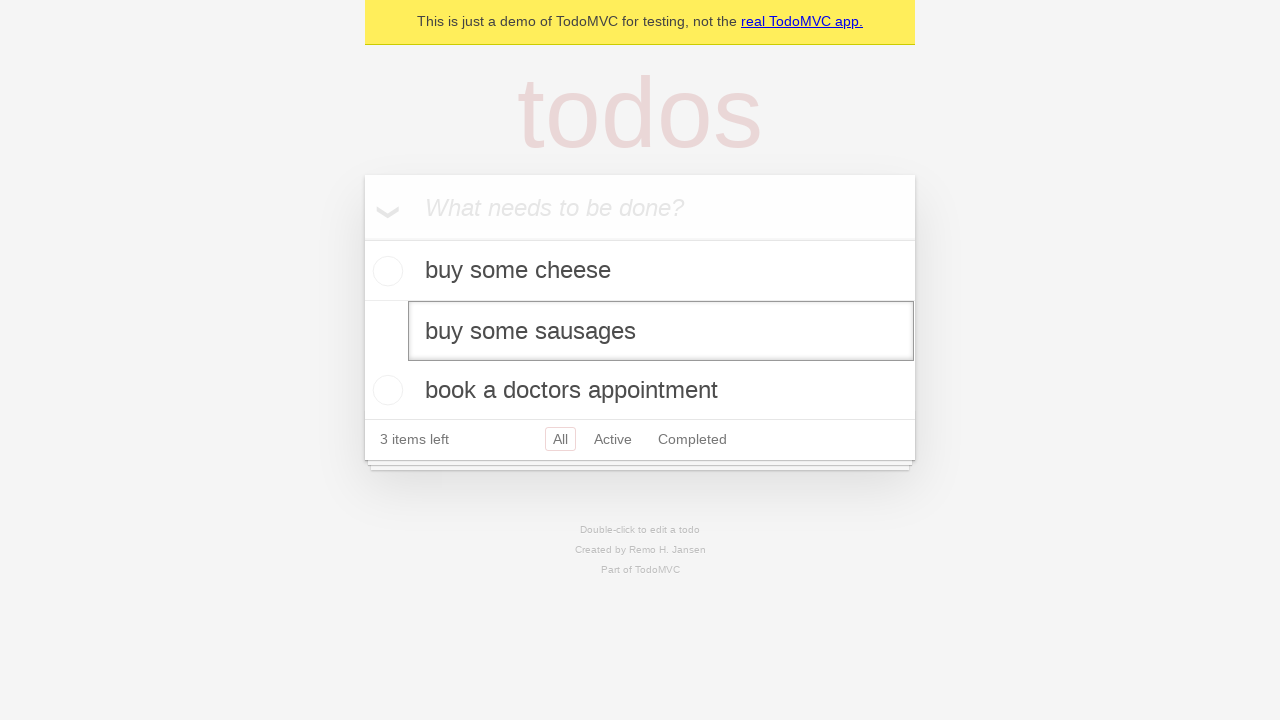

Pressed Escape to cancel edit and restore original text on [data-testid='todo-item'] >> nth=1 >> internal:role=textbox[name="Edit"i]
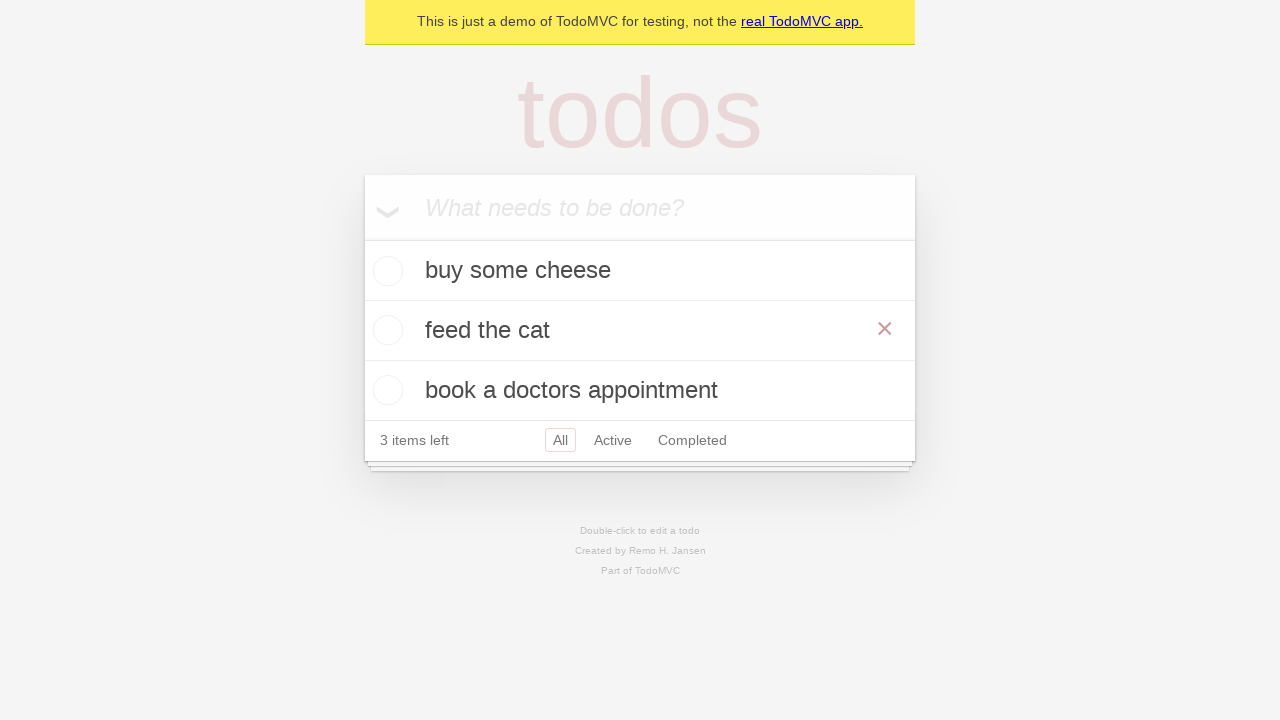

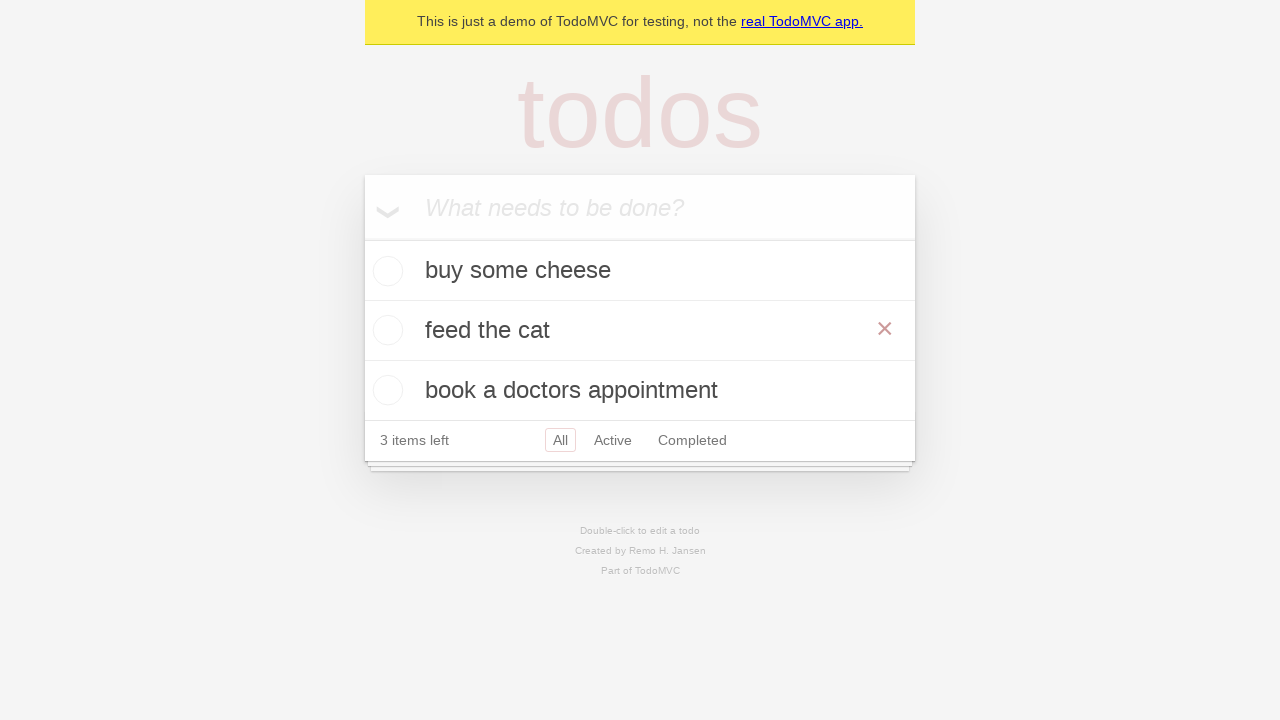